Navigates to Kotak bank website homepage to verify the page loads successfully

Starting URL: https://www.kotak.com/

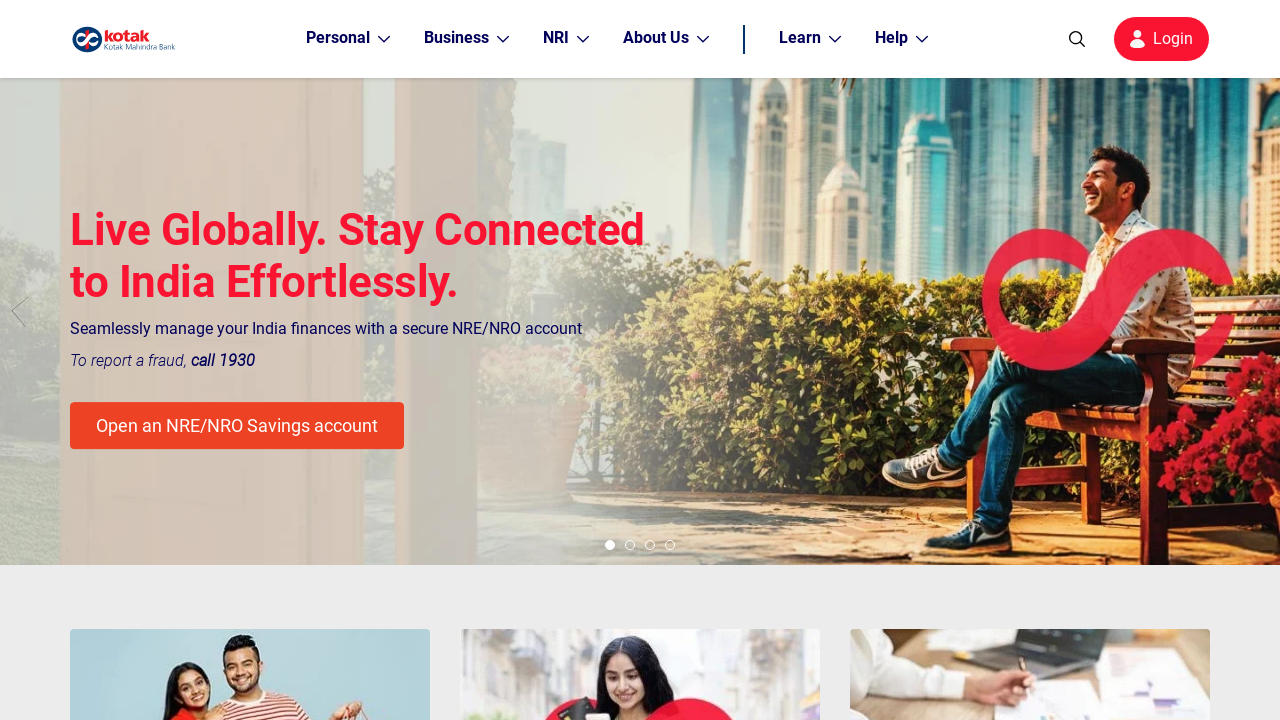

Waited for Kotak bank homepage to reach domcontentloaded state
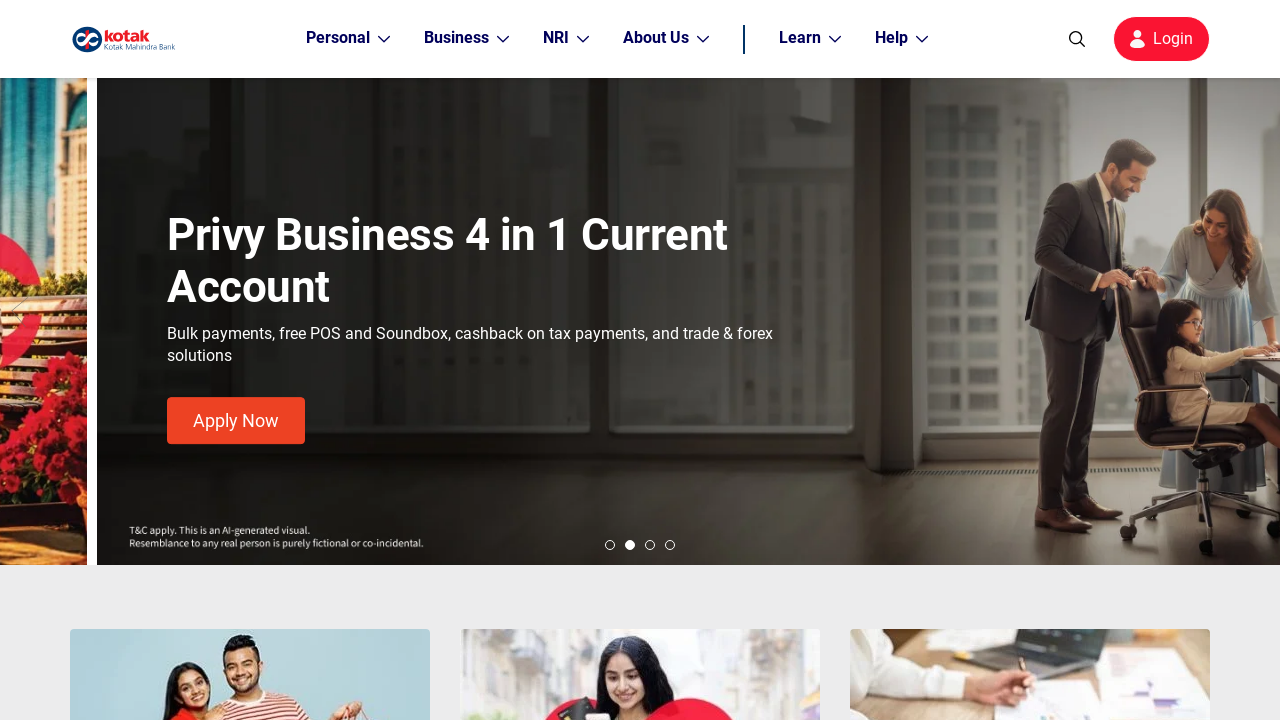

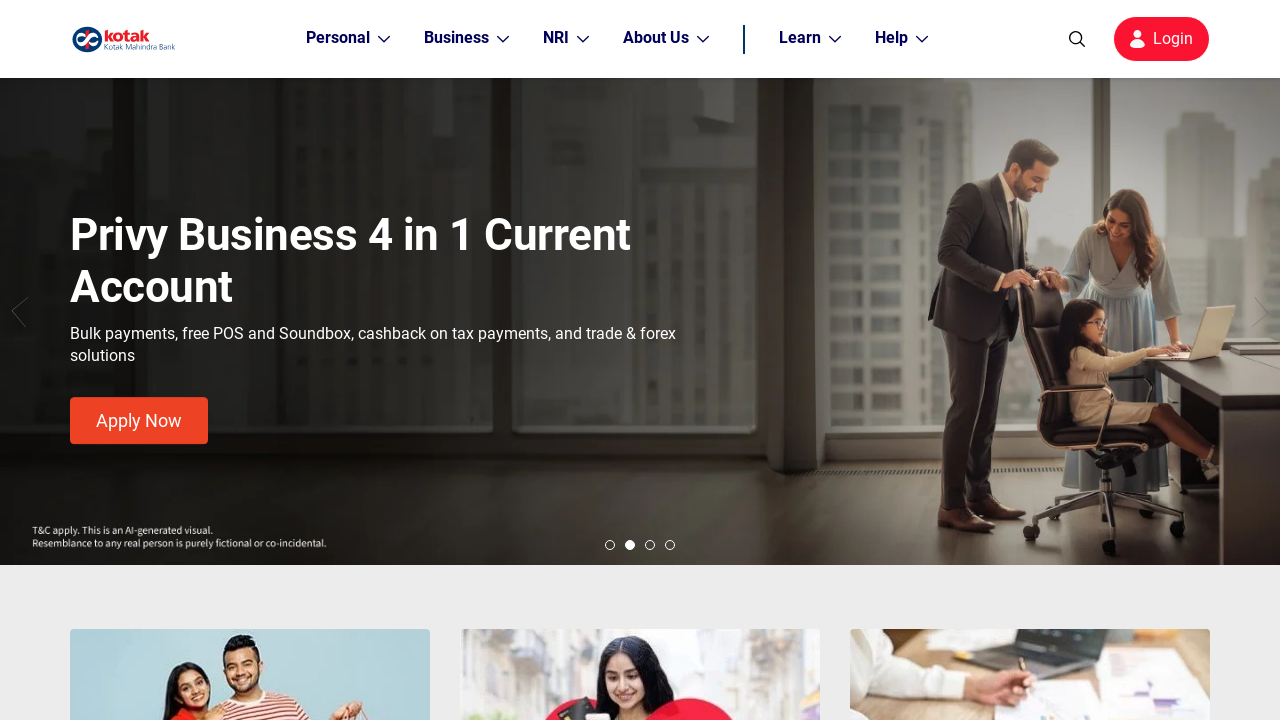